Tests flight search functionality on BlazeDemo by selecting origin and destination cities from dropdowns and clicking Find Flights to view available flights.

Starting URL: https://blazedemo.com

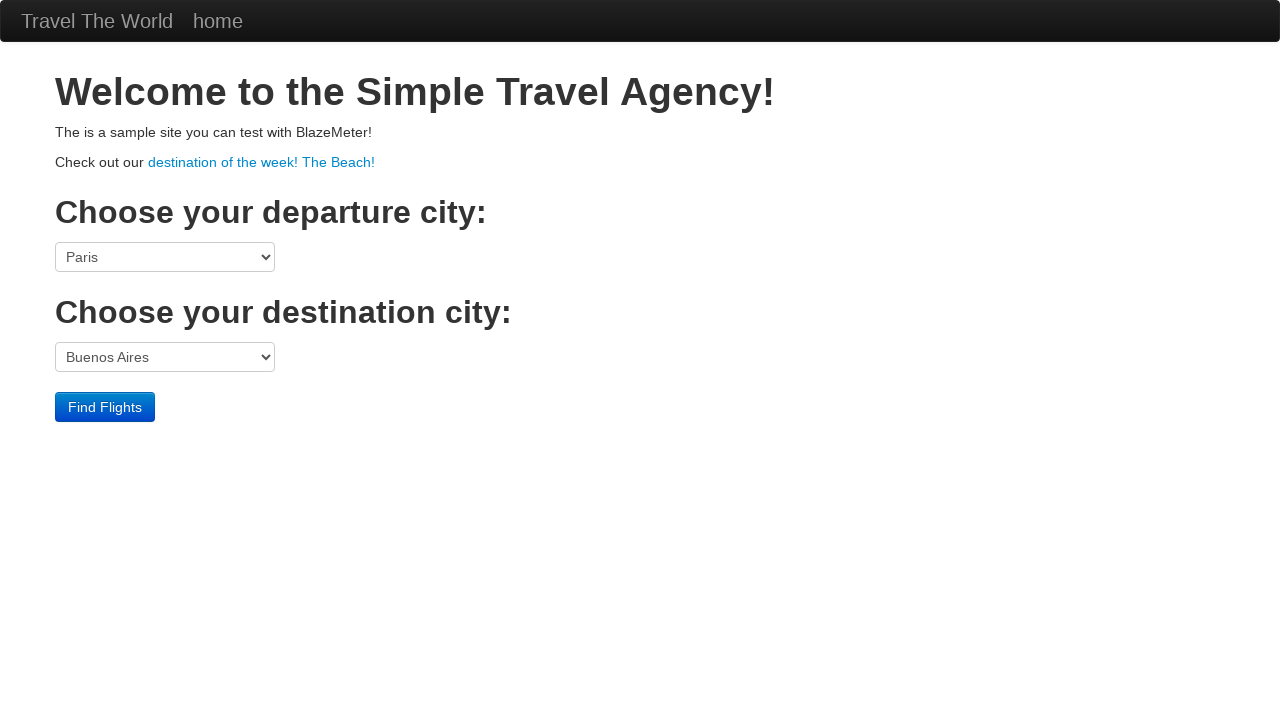

Clicked origin city dropdown at (165, 257) on select[name='fromPort']
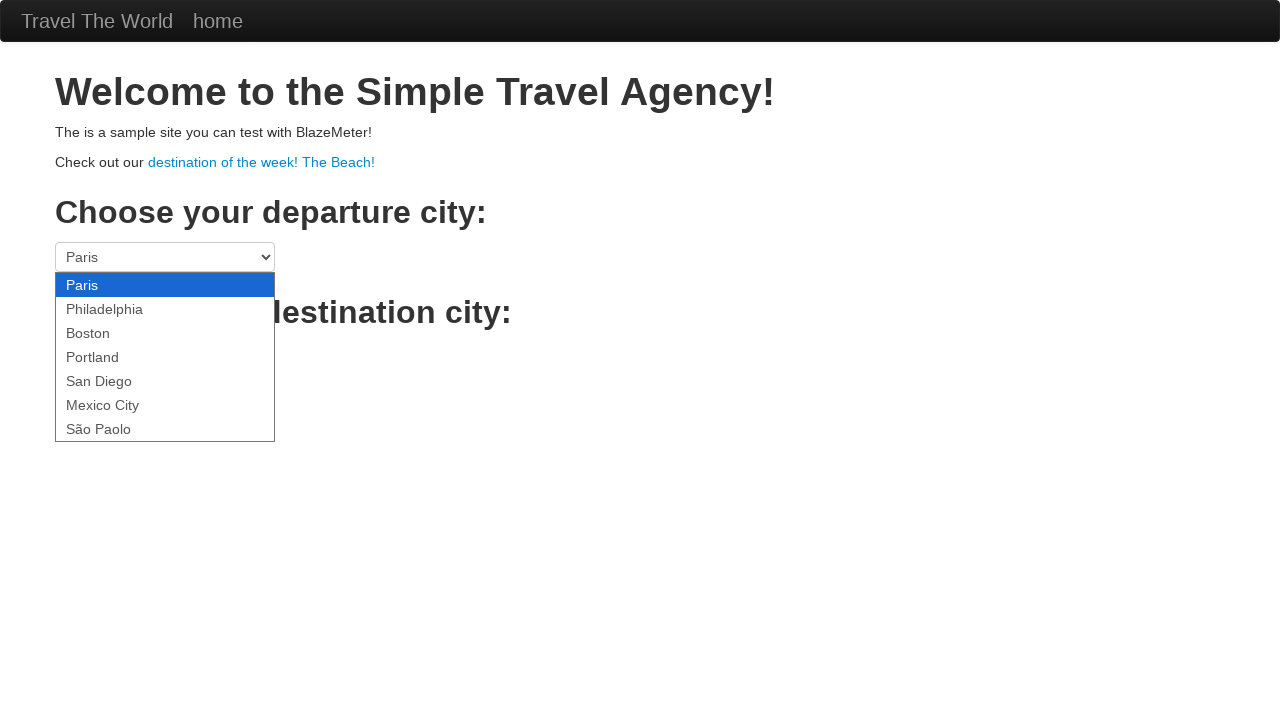

Selected Portland as origin city on select[name='fromPort']
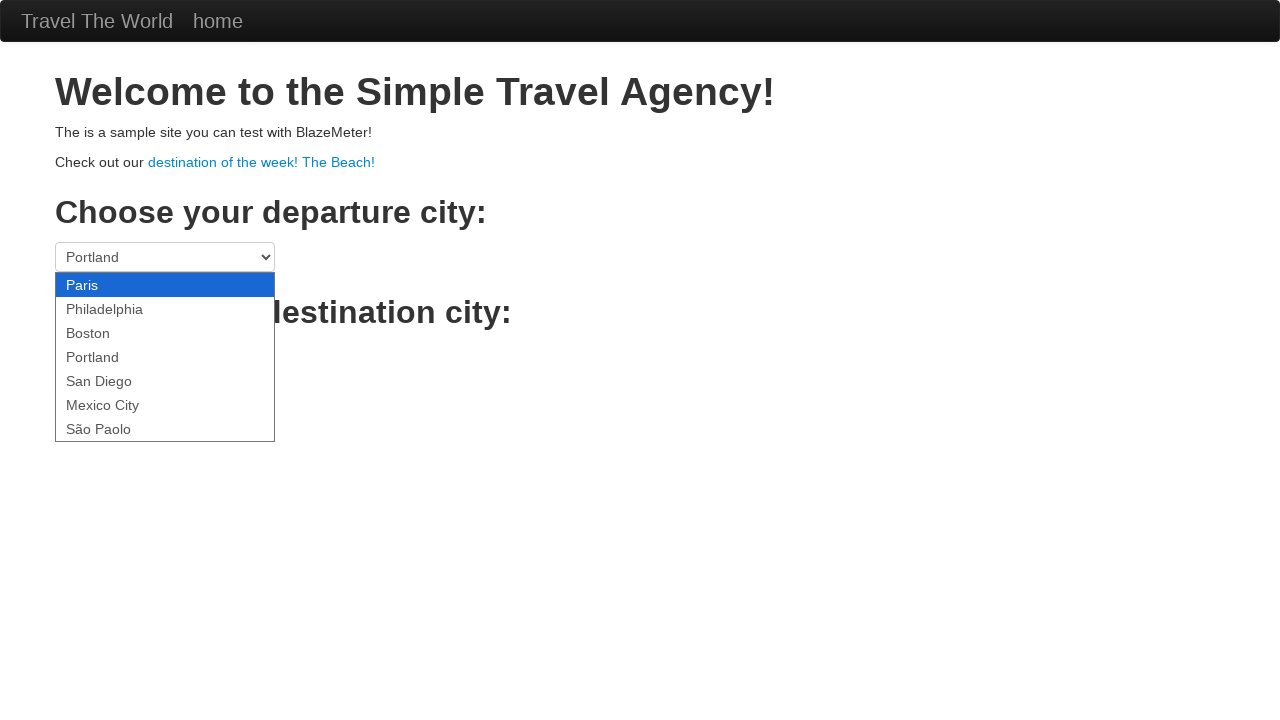

Clicked destination city dropdown at (165, 357) on select[name='toPort']
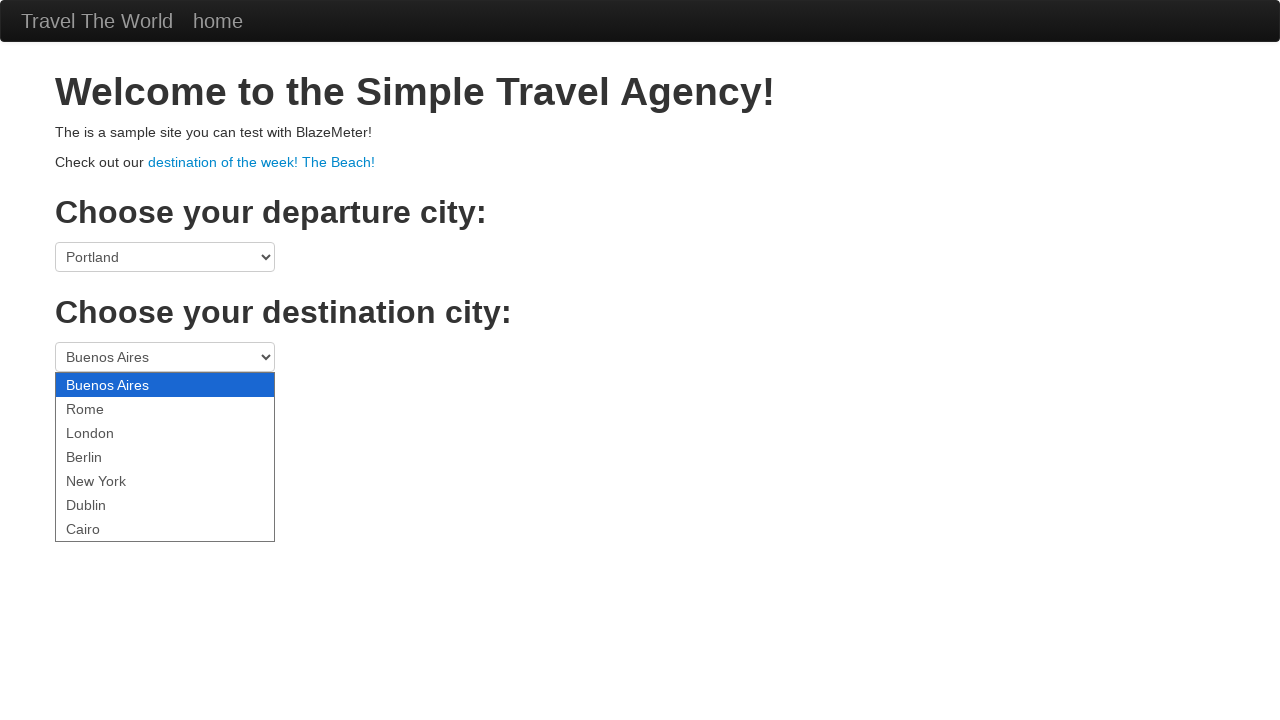

Selected Berlin as destination city on select[name='toPort']
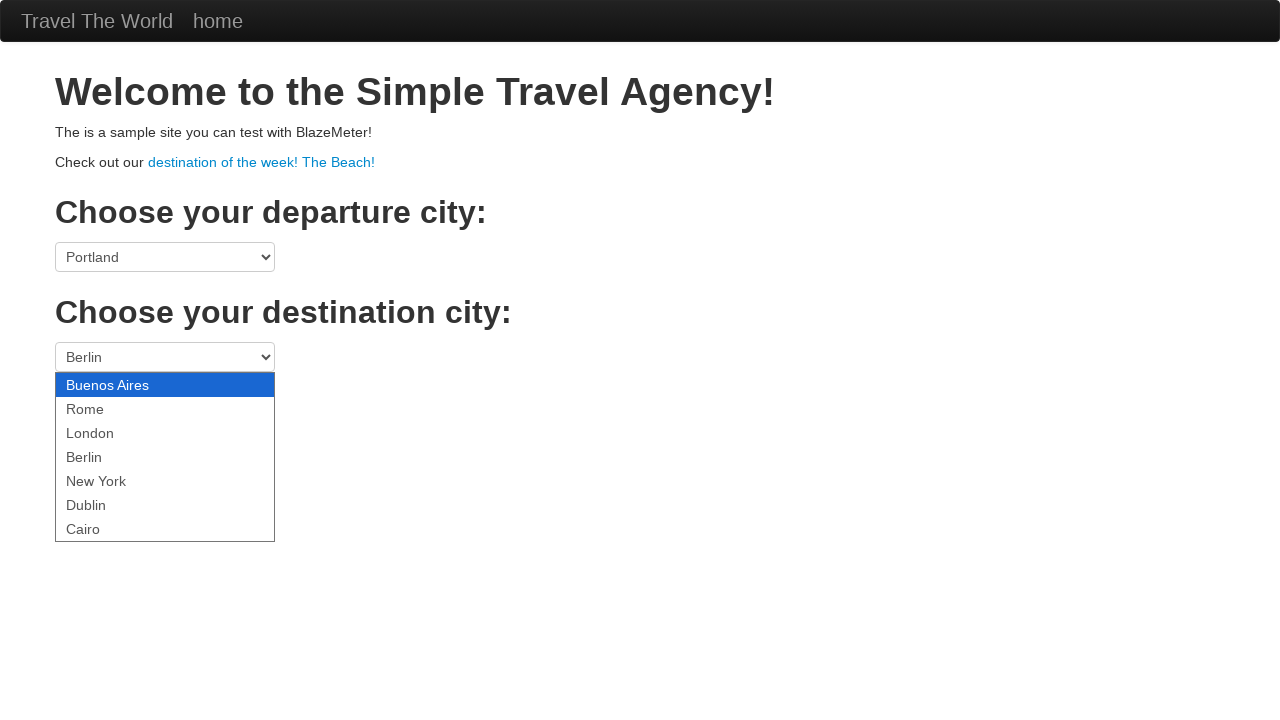

Clicked Find Flights button to search for available flights at (105, 407) on .btn-primary
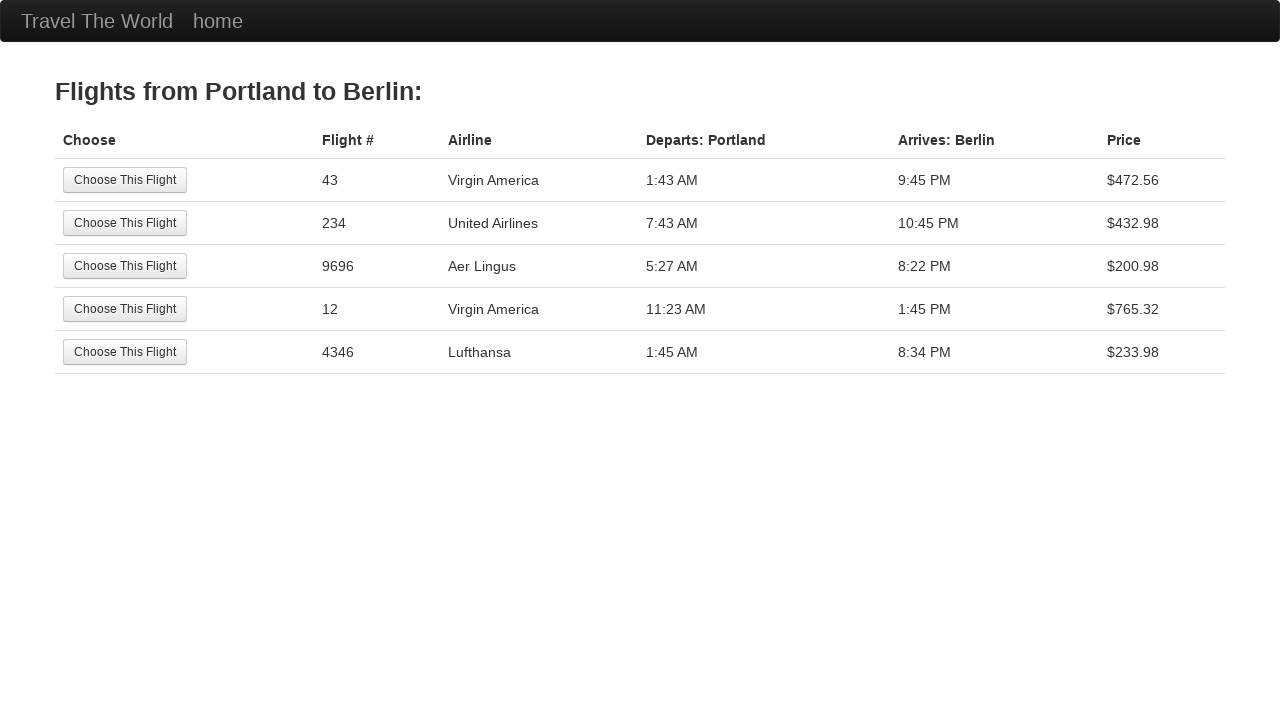

Waited for flights list page to load and verified available flights are displayed
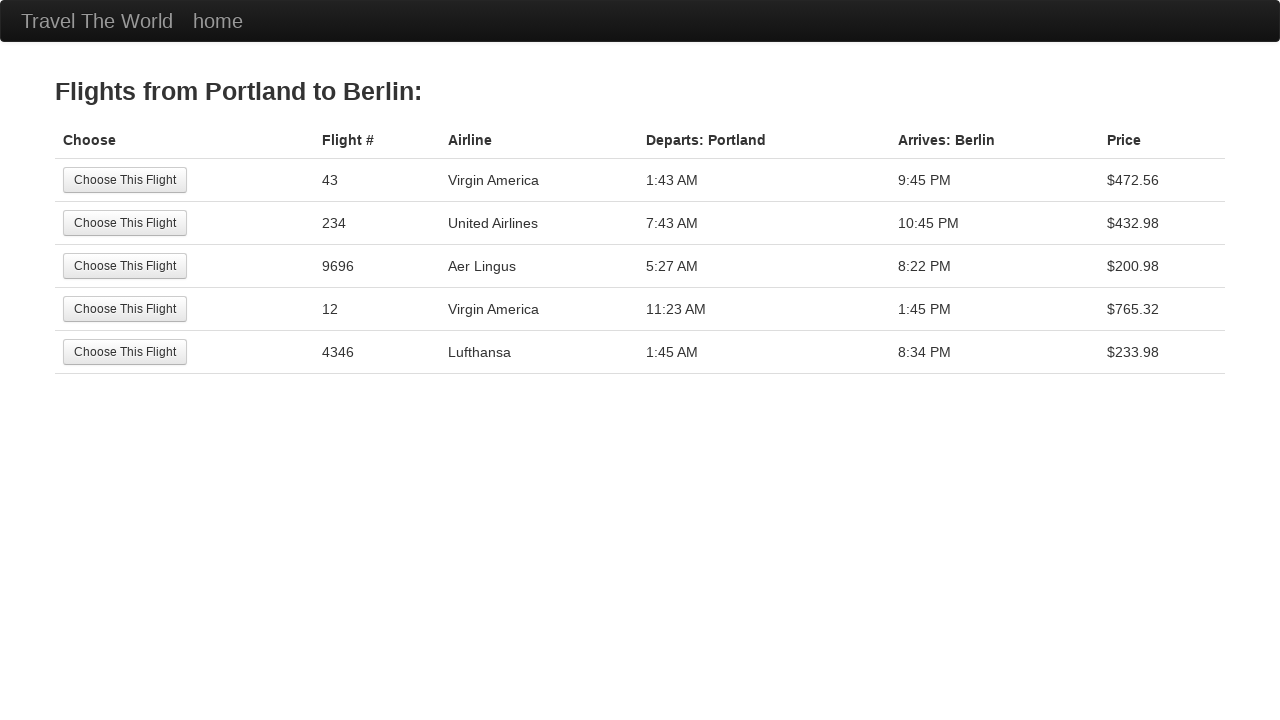

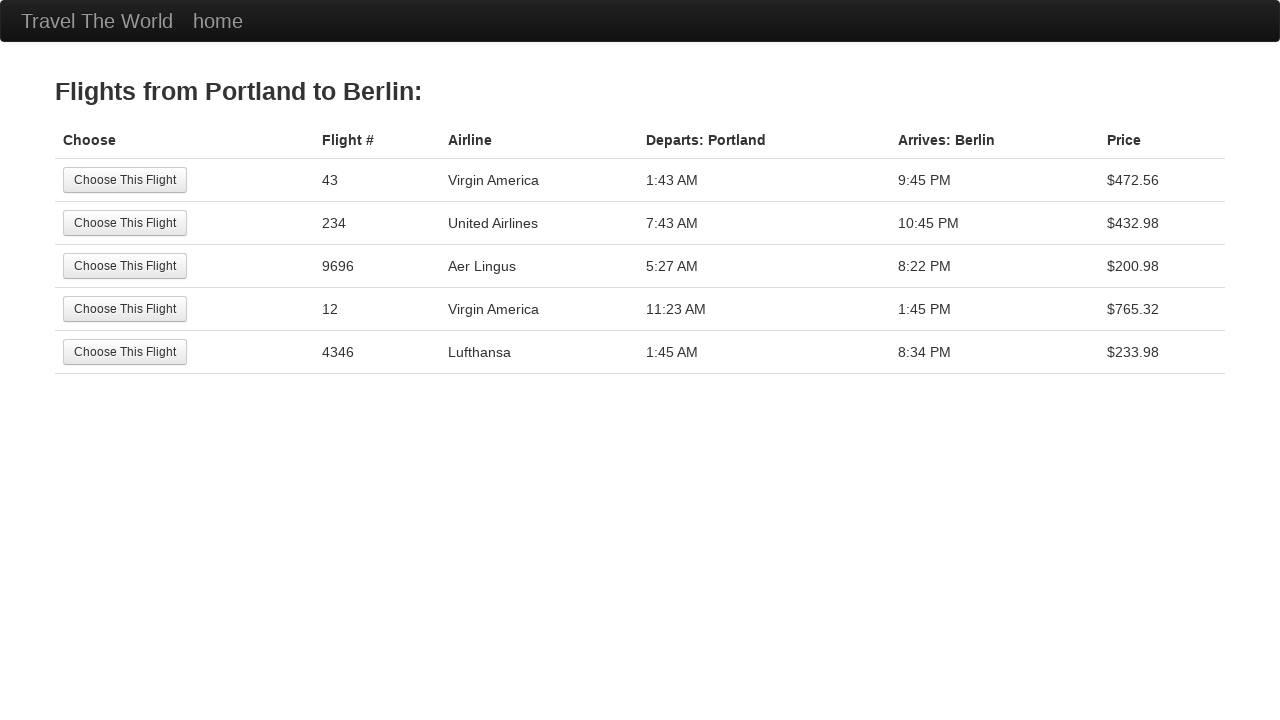